Completes the full flight booking flow by selecting cities, choosing a flight, filling out purchase form with passenger details and credit card information, and confirming the purchase

Starting URL: https://blazedemo.com/

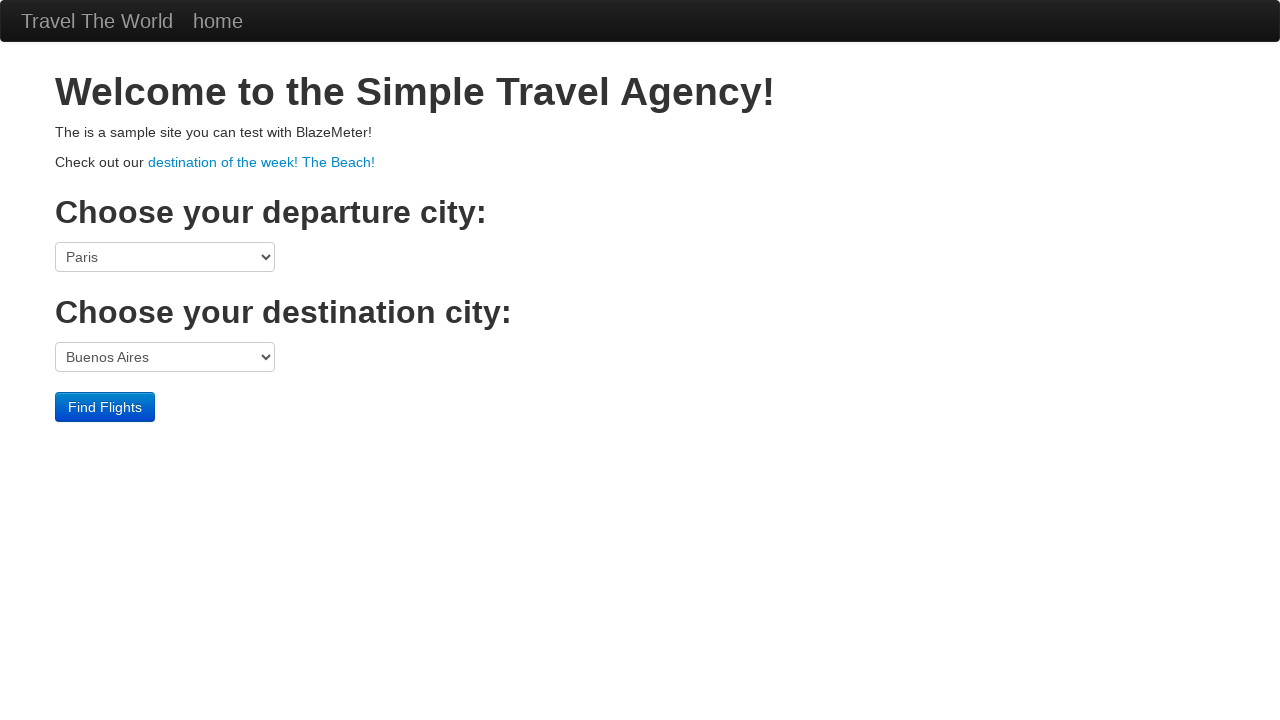

Navigated to BlazeDemo flight booking homepage
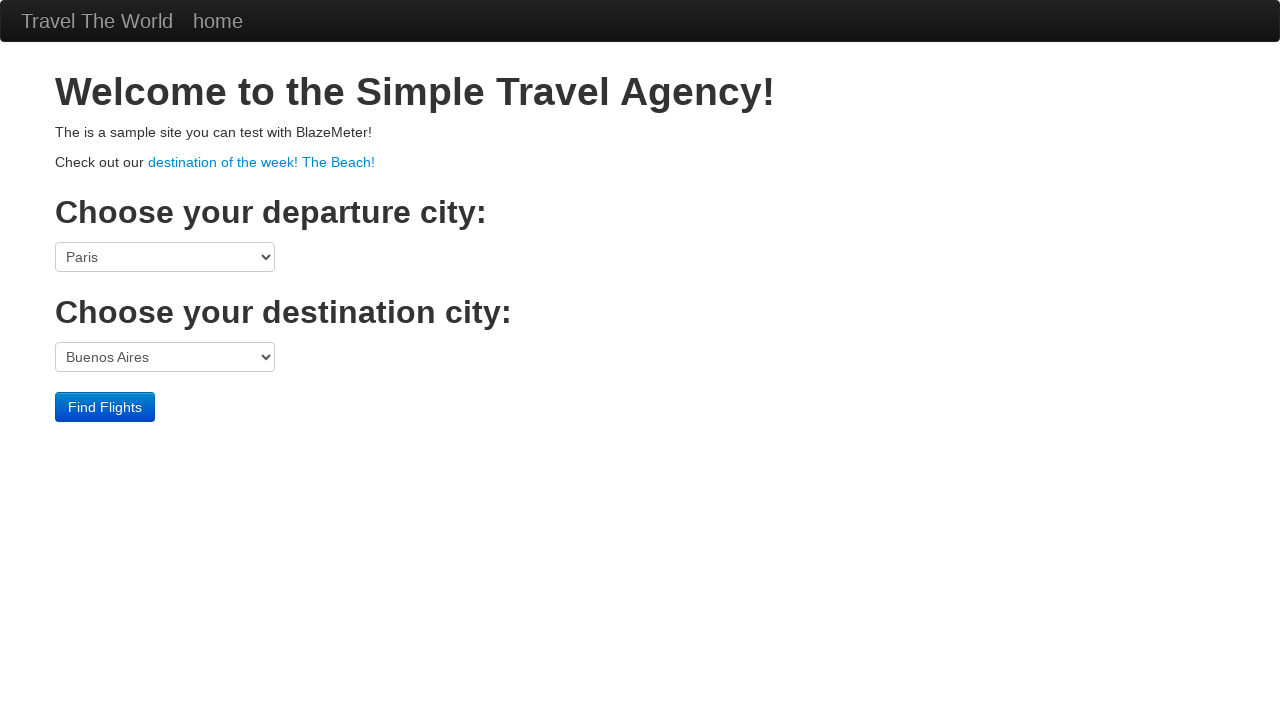

Selected Boston as departure city on select[name='fromPort']
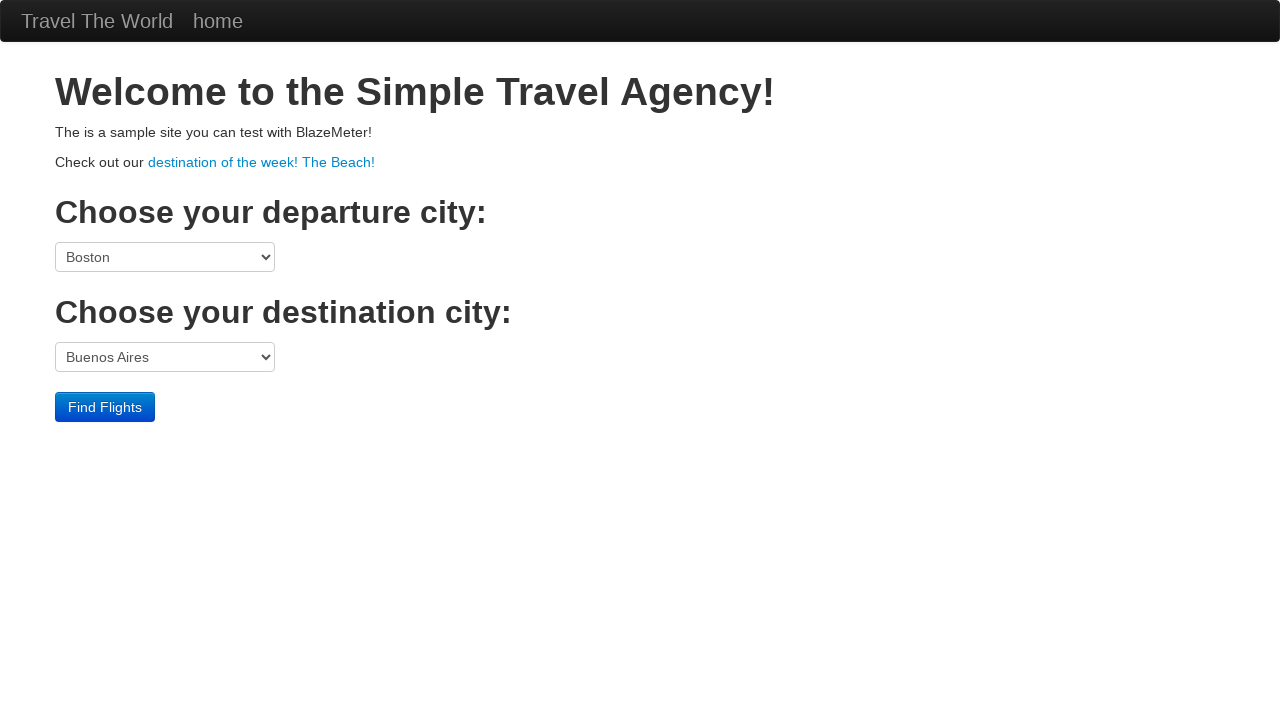

Selected London as destination city on select[name='toPort']
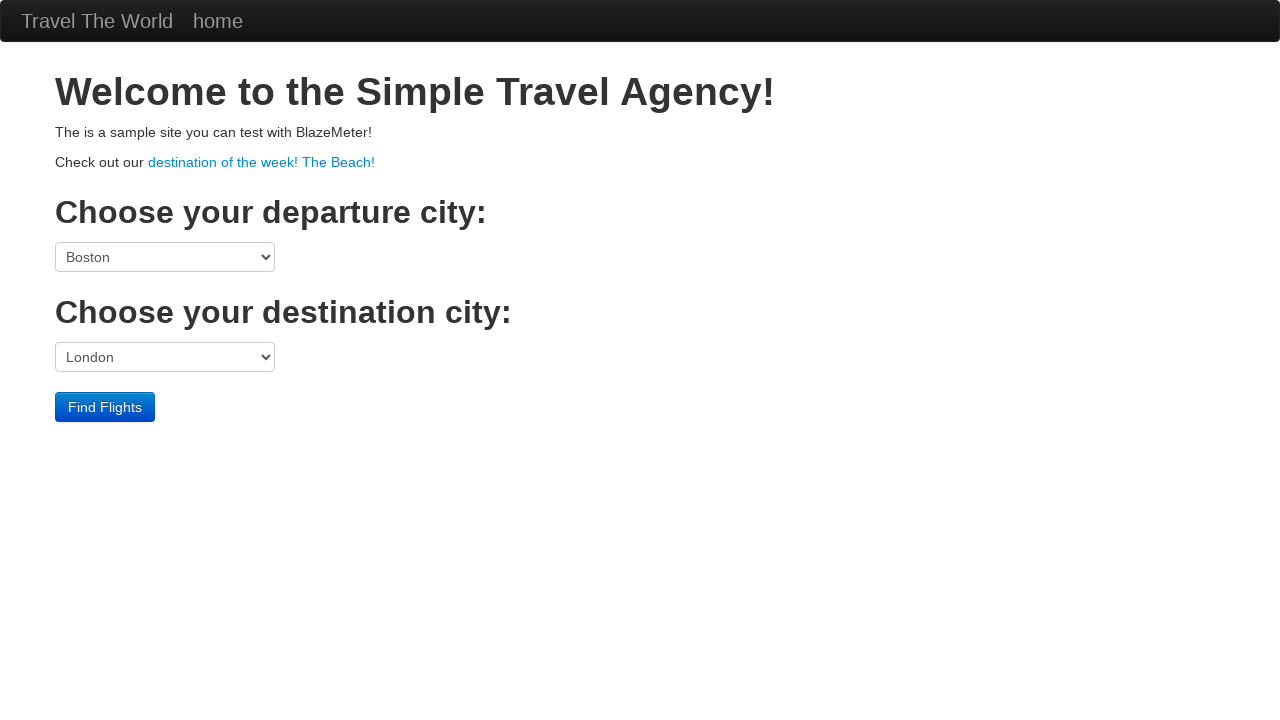

Clicked Find Flights button to search for available flights at (105, 407) on input[value='Find Flights']
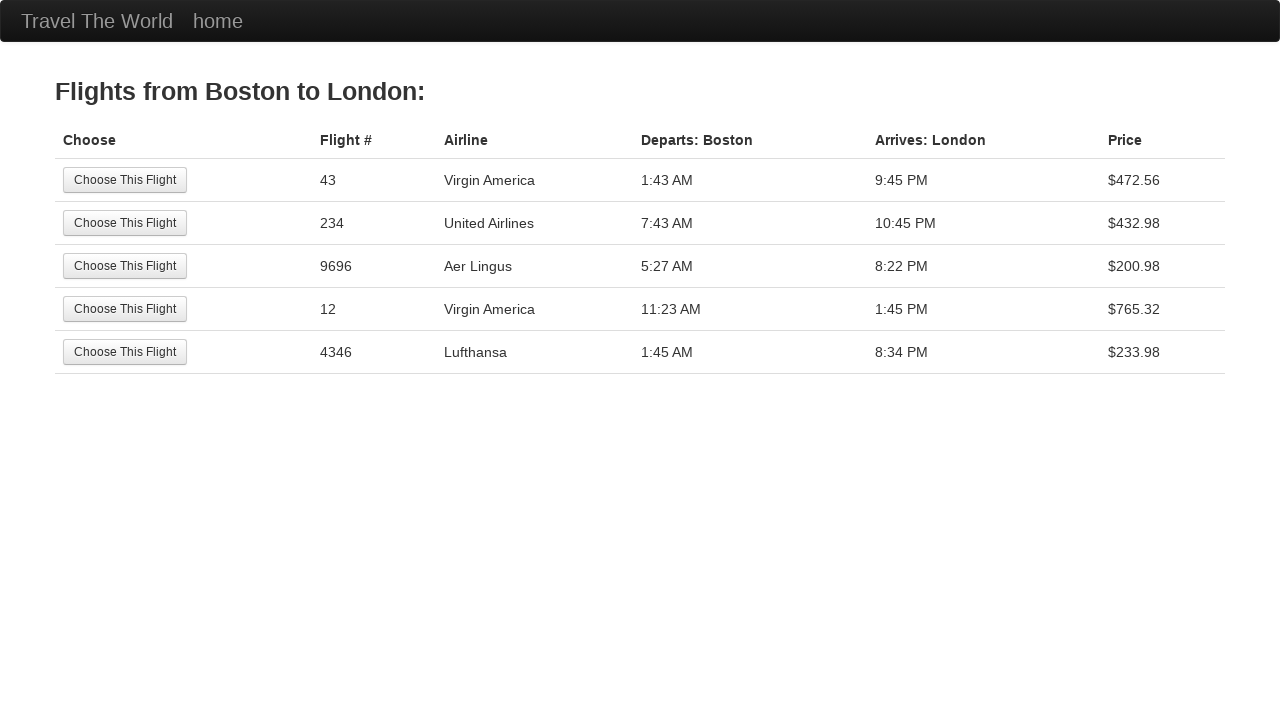

Flight results table loaded
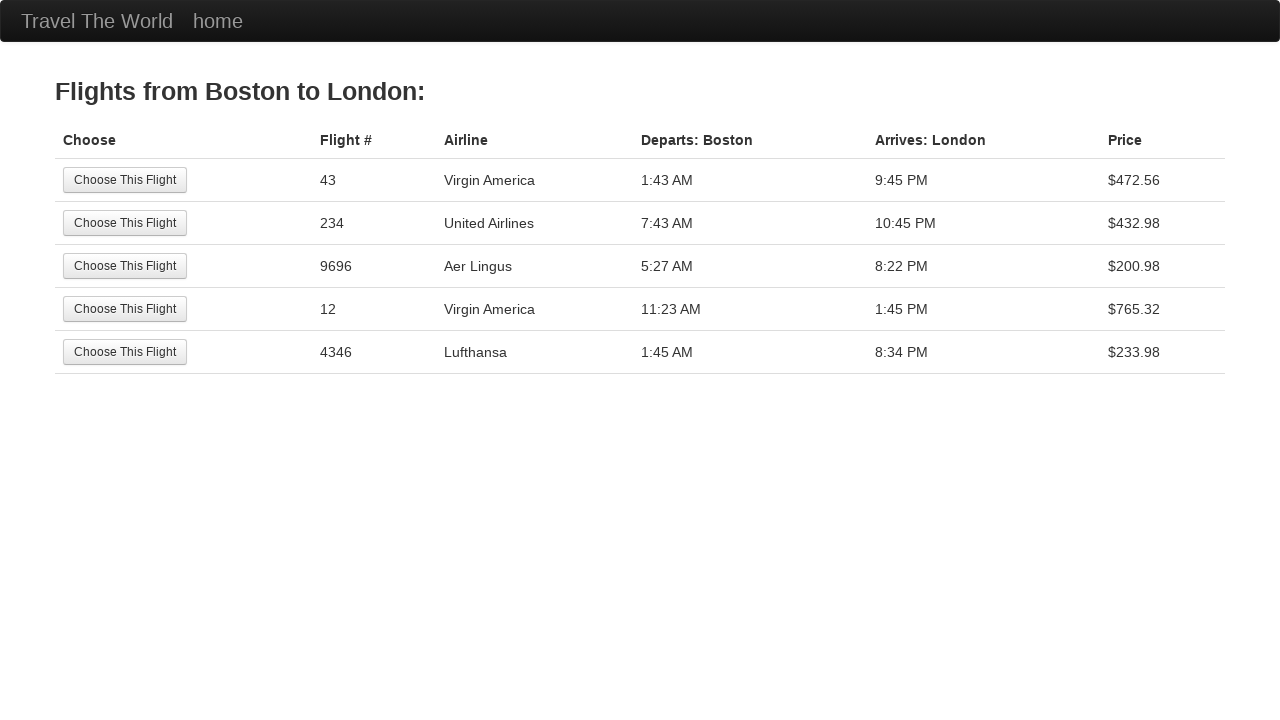

Selected first available flight at (125, 180) on xpath=/html/body/div[2]/table/tbody/tr[1]/td[1]/input
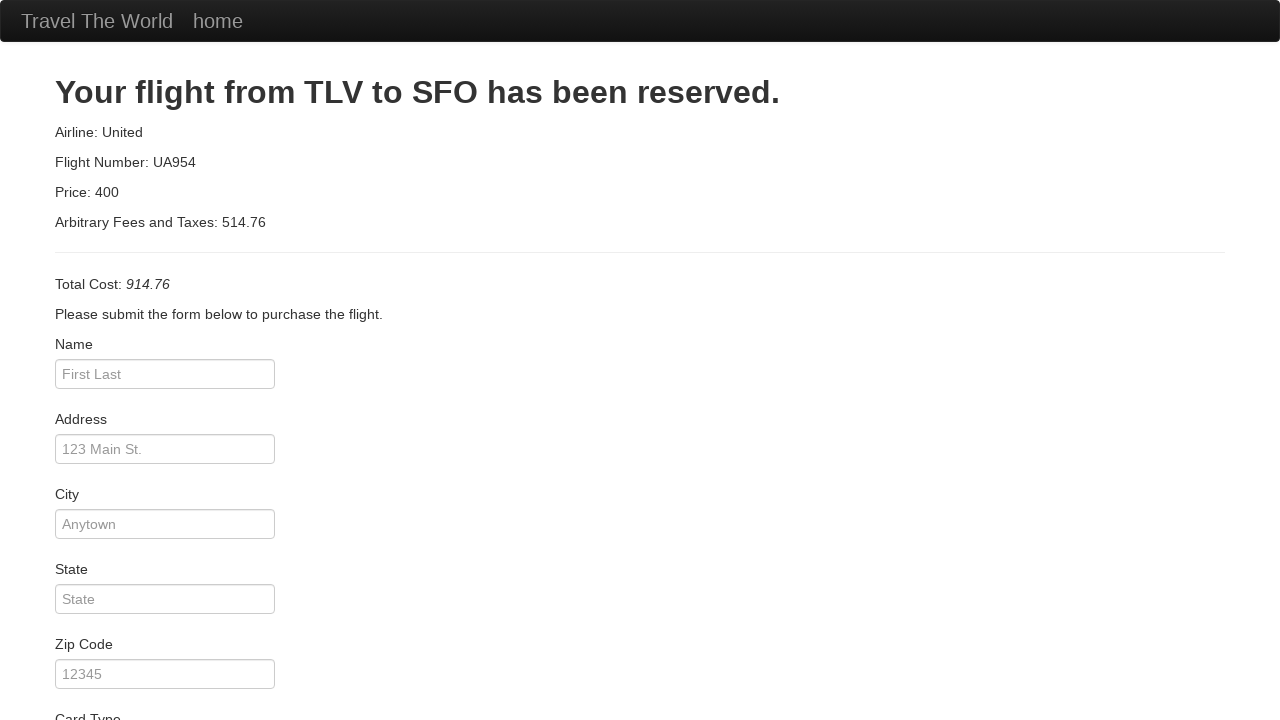

Purchase form loaded
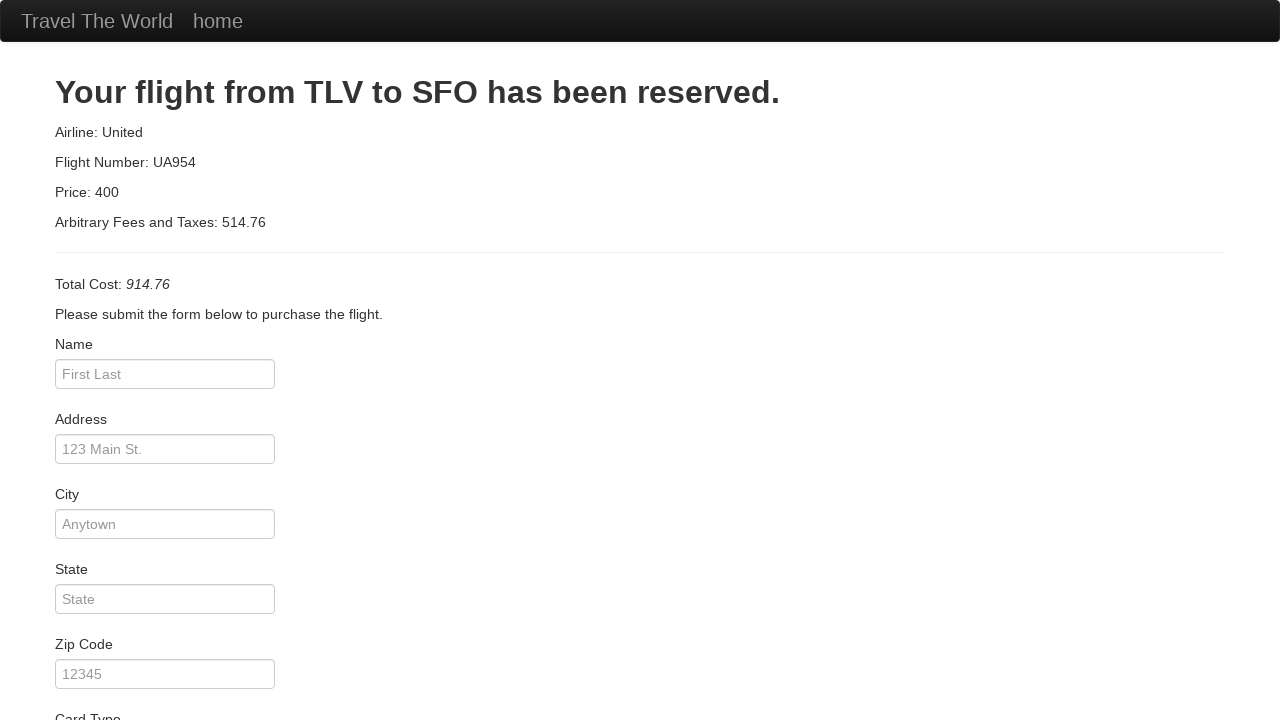

Filled passenger name: Jones Pence on #inputName
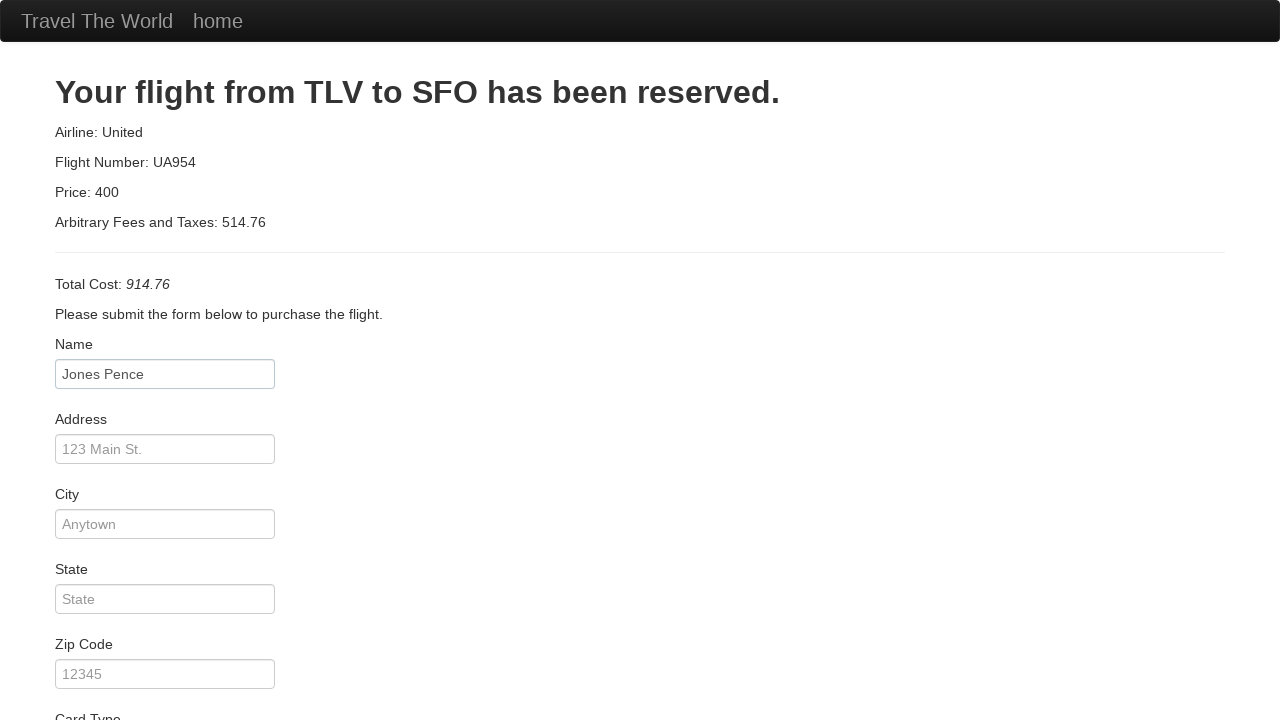

Filled passenger address: Observatory Circle, U.S on #address
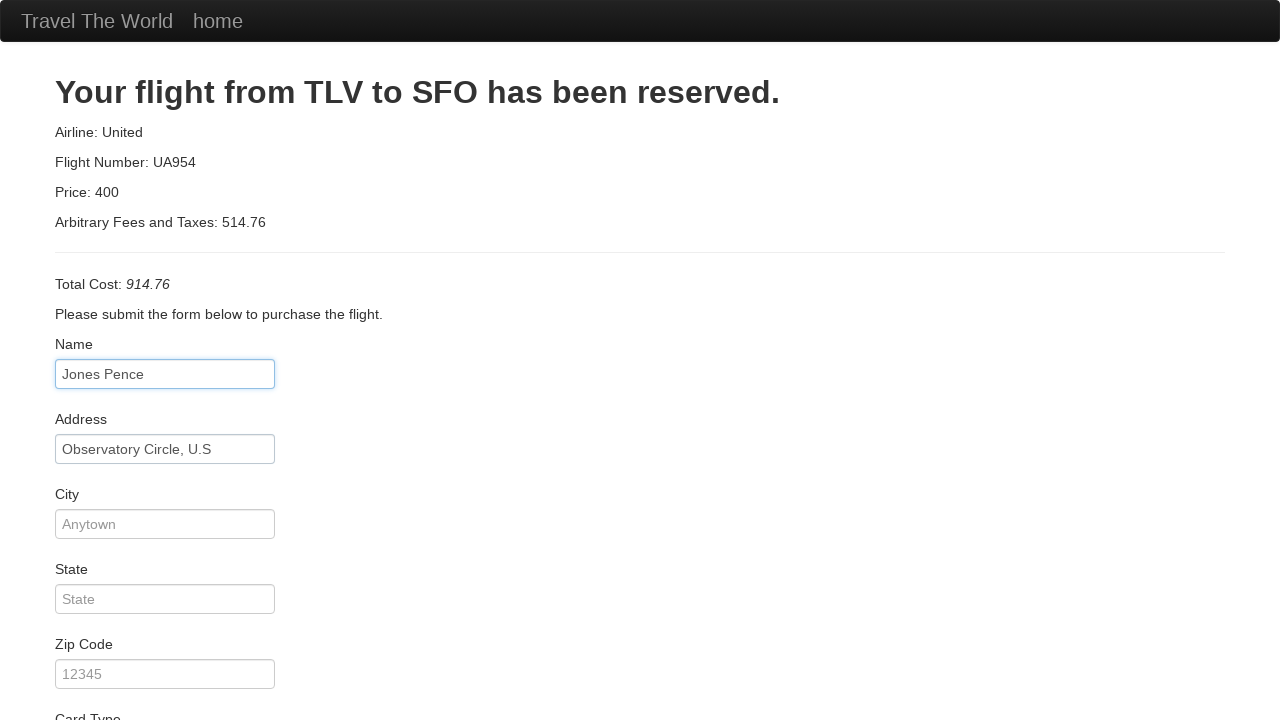

Filled city: Phoenix on #city
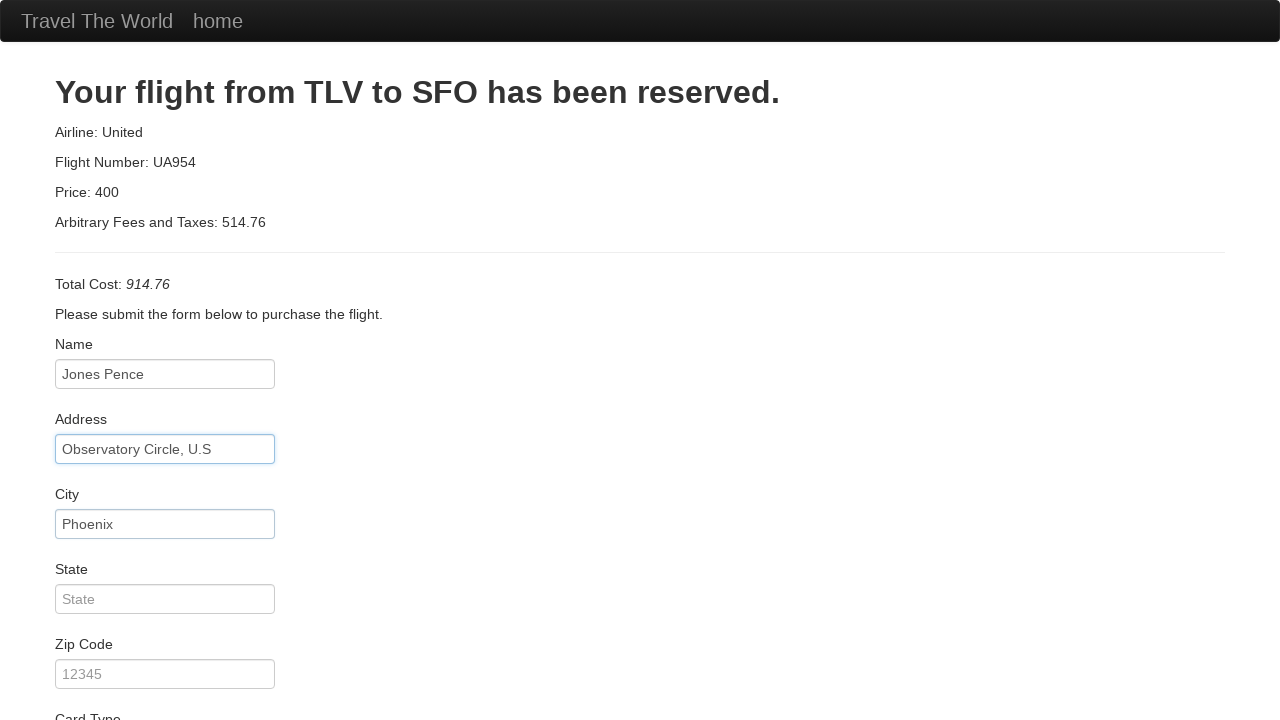

Filled state: Arizona (AZ) on #state
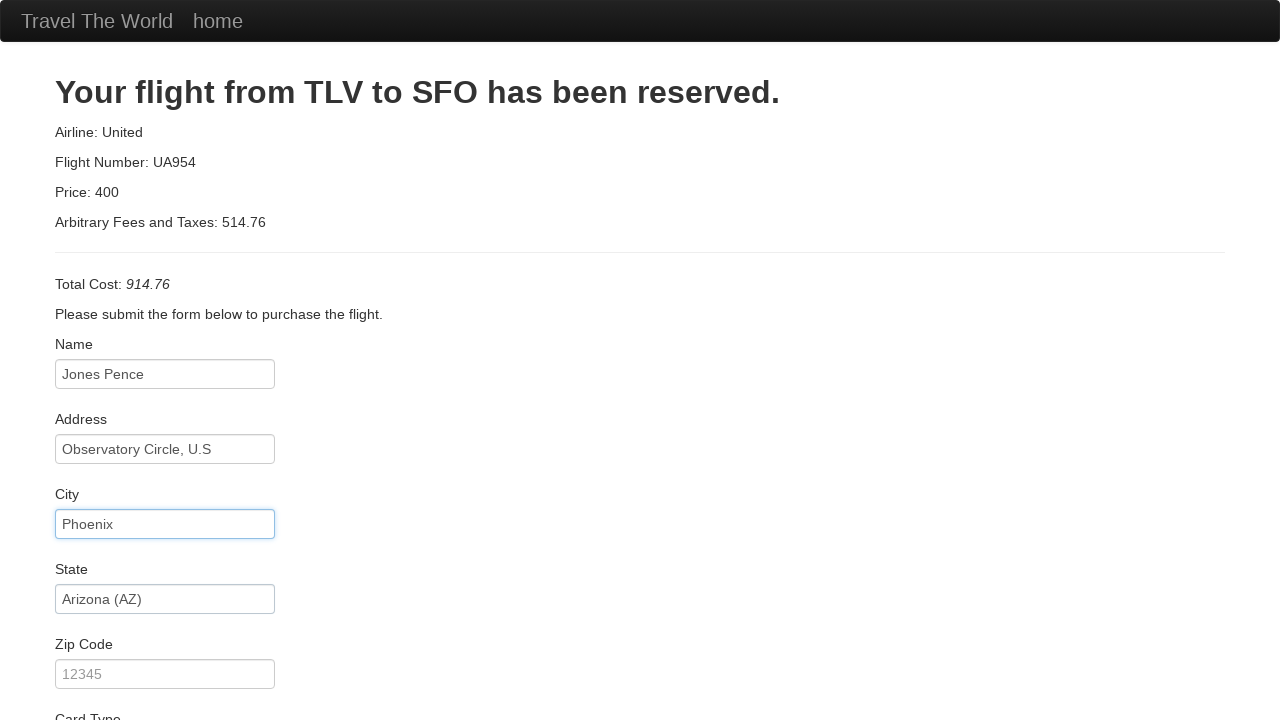

Filled zip code: 85001 on #zipCode
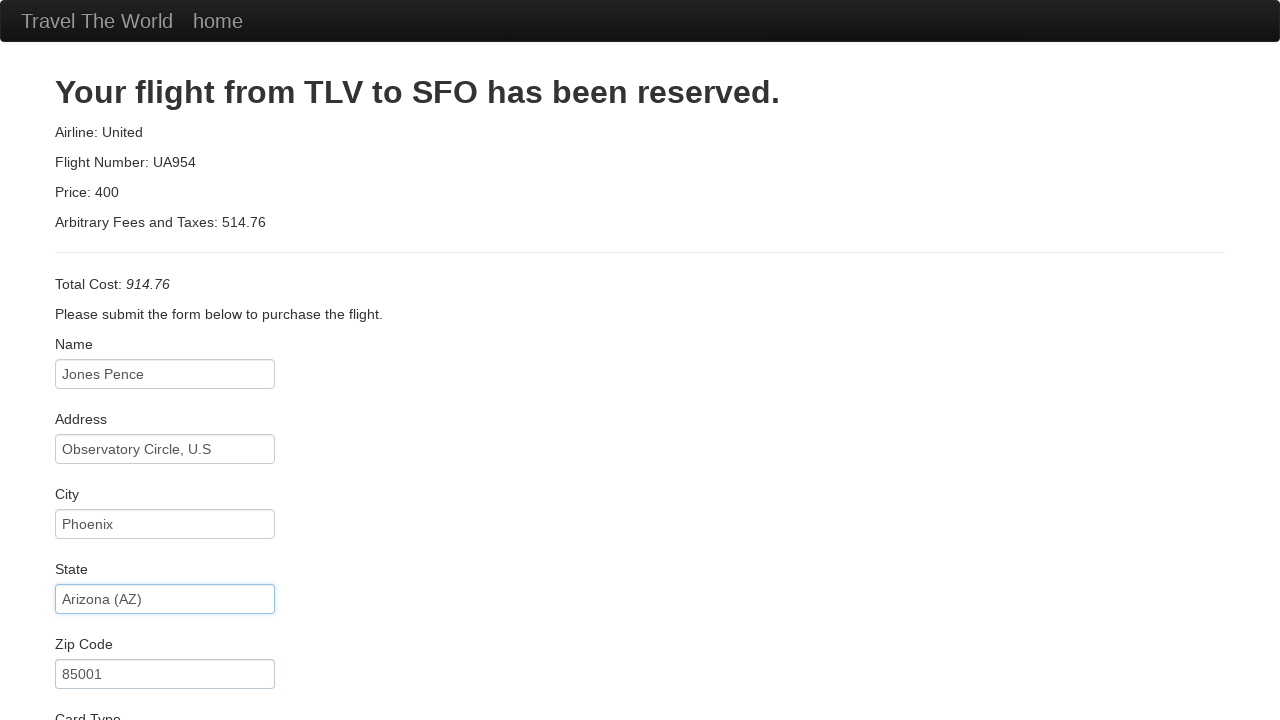

Selected American Express as card type on #cardType
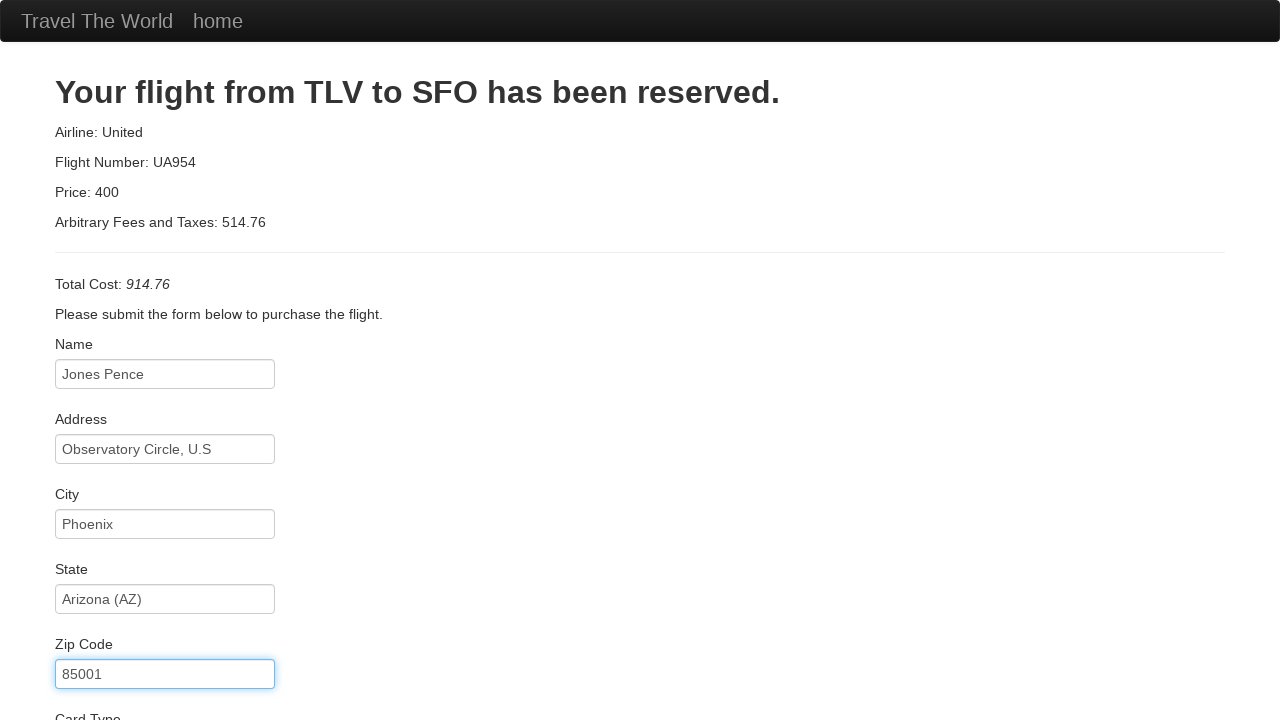

Filled credit card number on #creditCardNumber
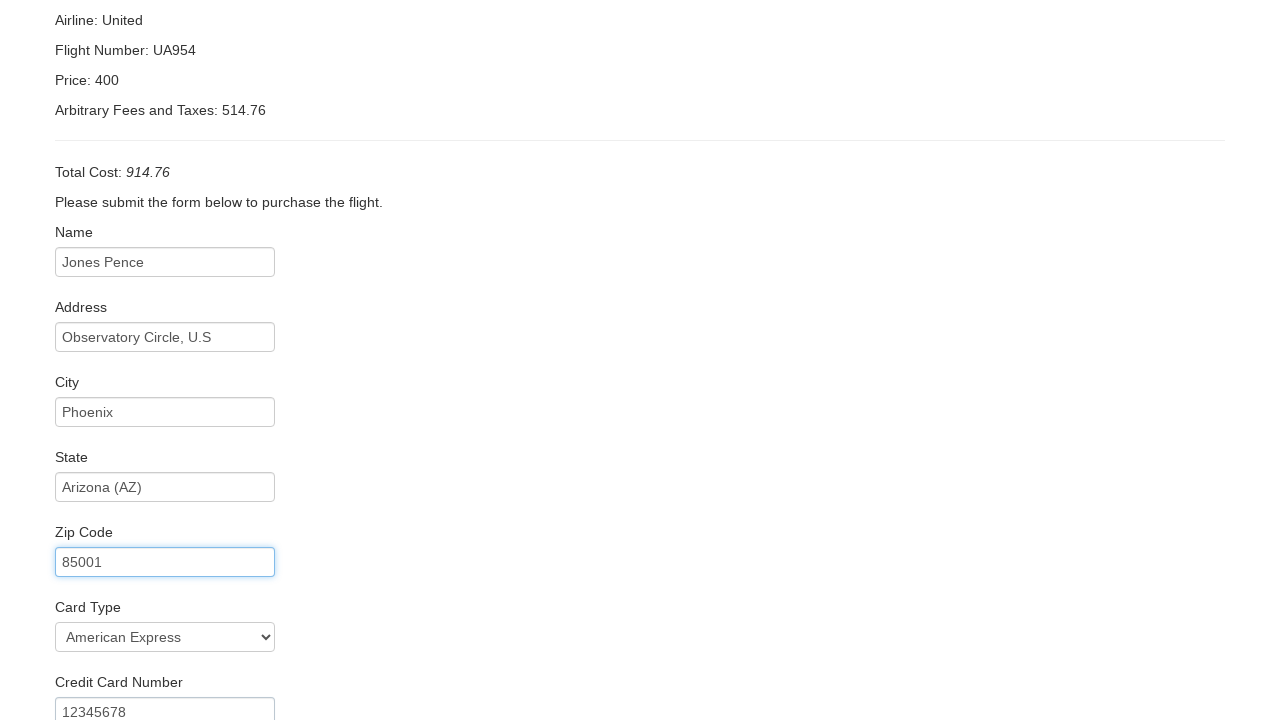

Filled credit card month: 12 on #creditCardMonth
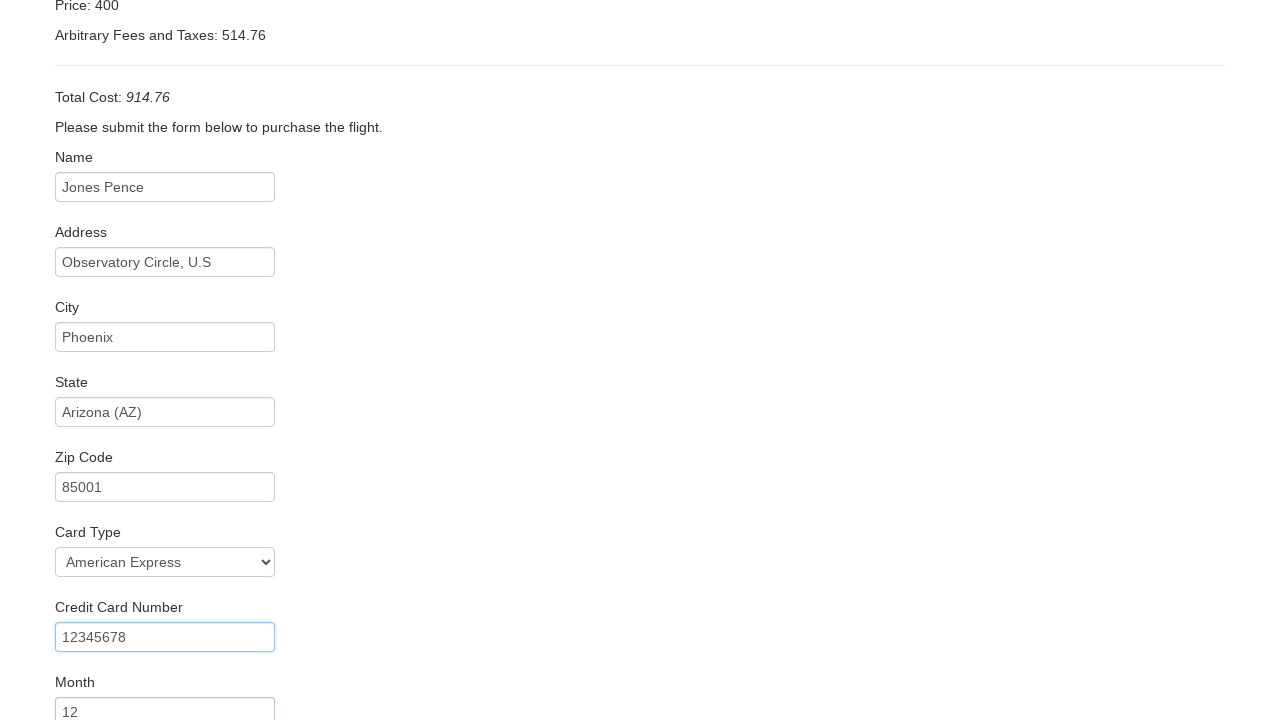

Filled credit card year: 2018 on #creditCardYear
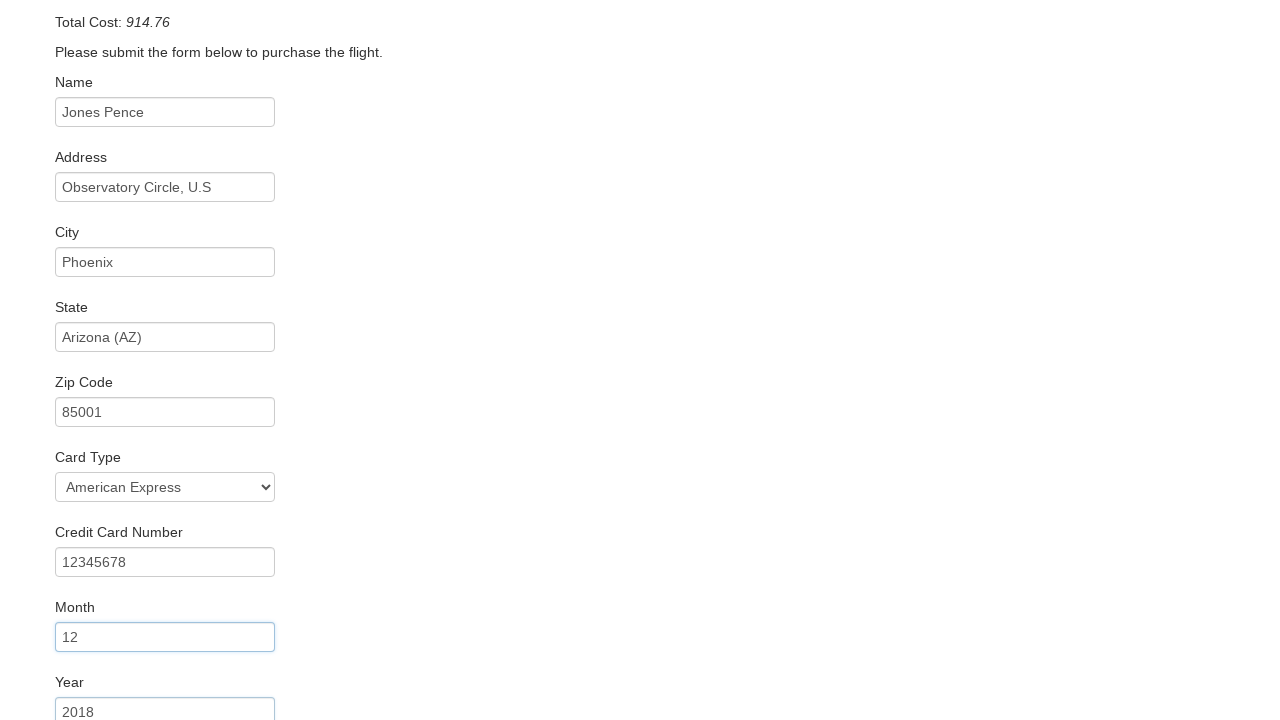

Filled name on card: Jones Pence on #nameOnCard
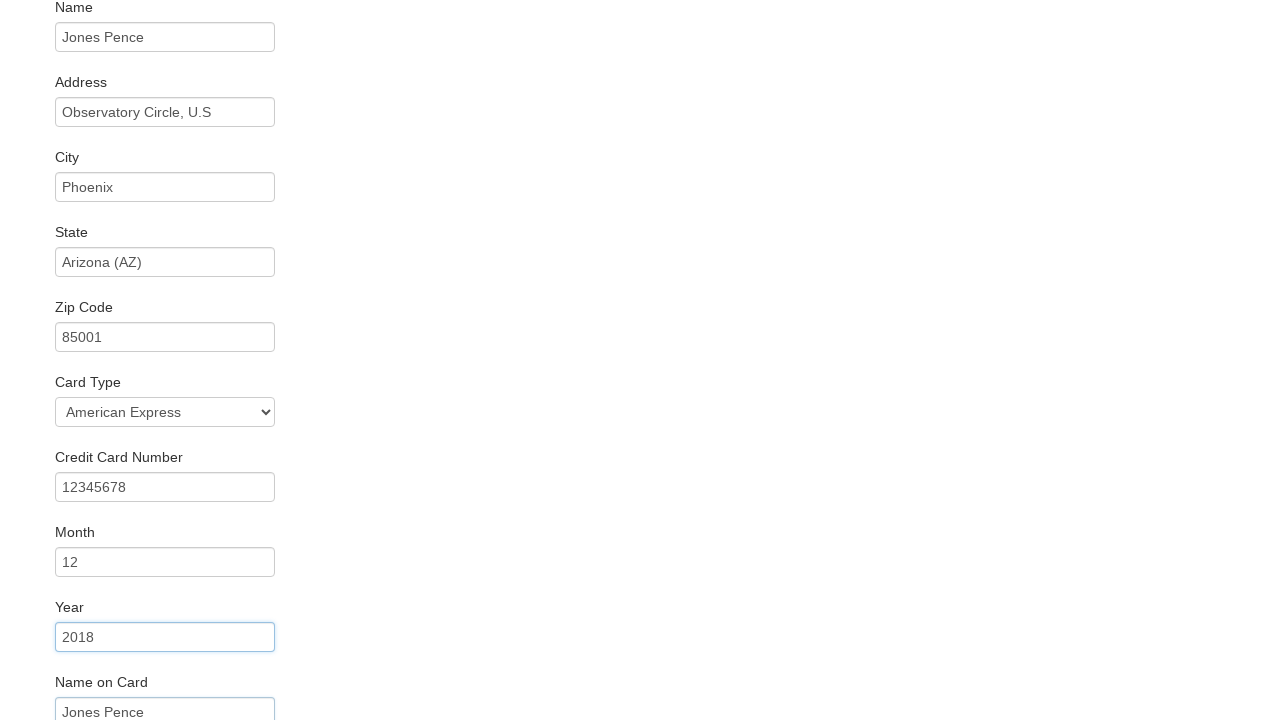

Checked Remember Me checkbox at (62, 656) on #rememberMe
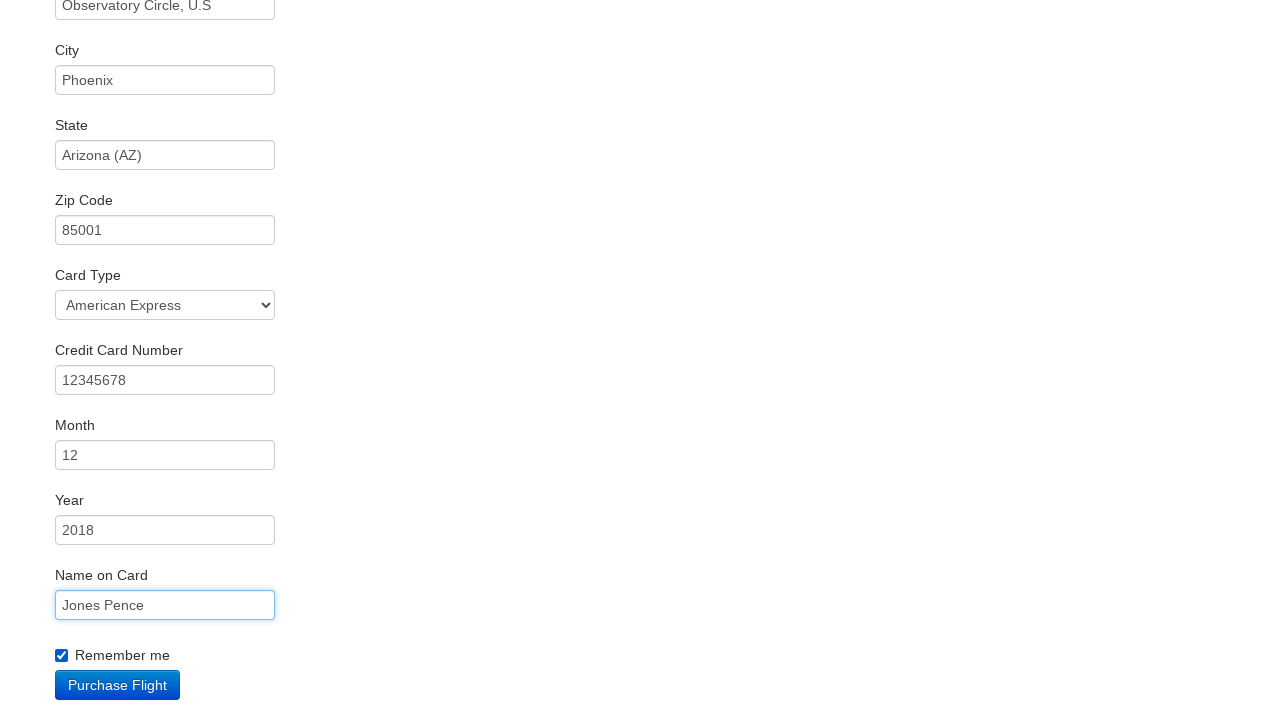

Clicked Purchase Flight button to submit order at (118, 685) on input[value='Purchase Flight']
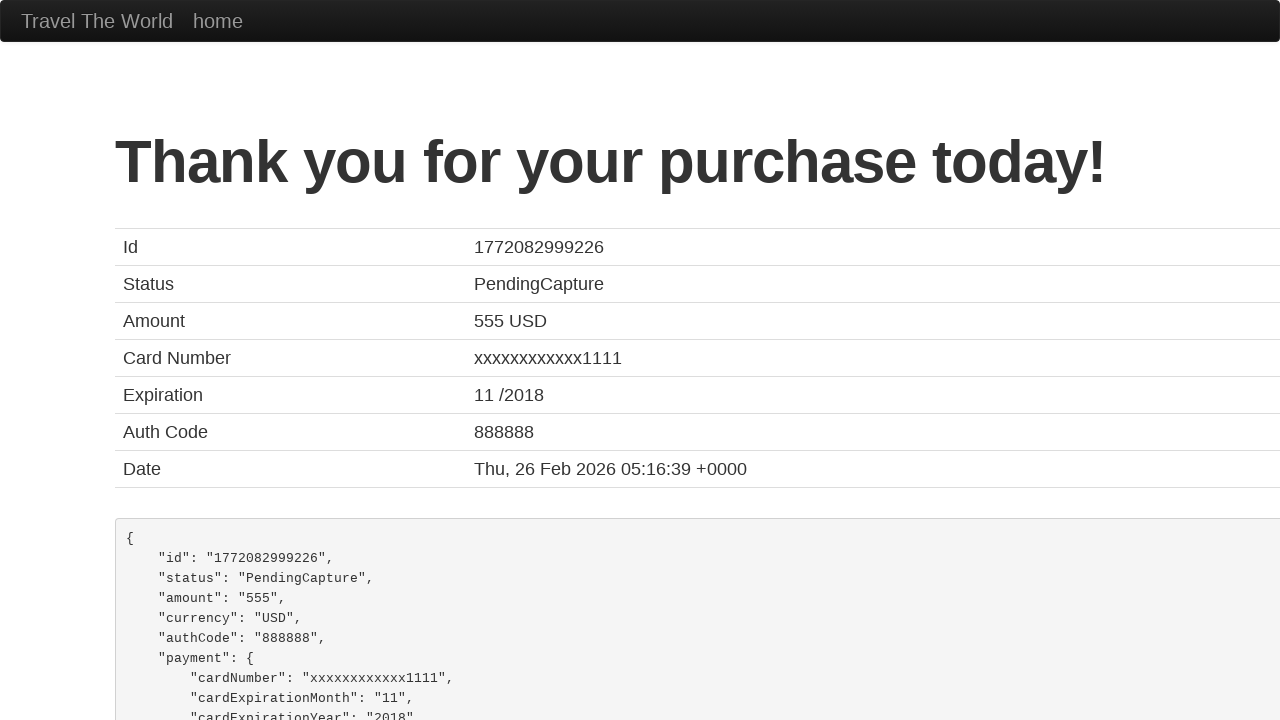

Confirmation page loaded with heading
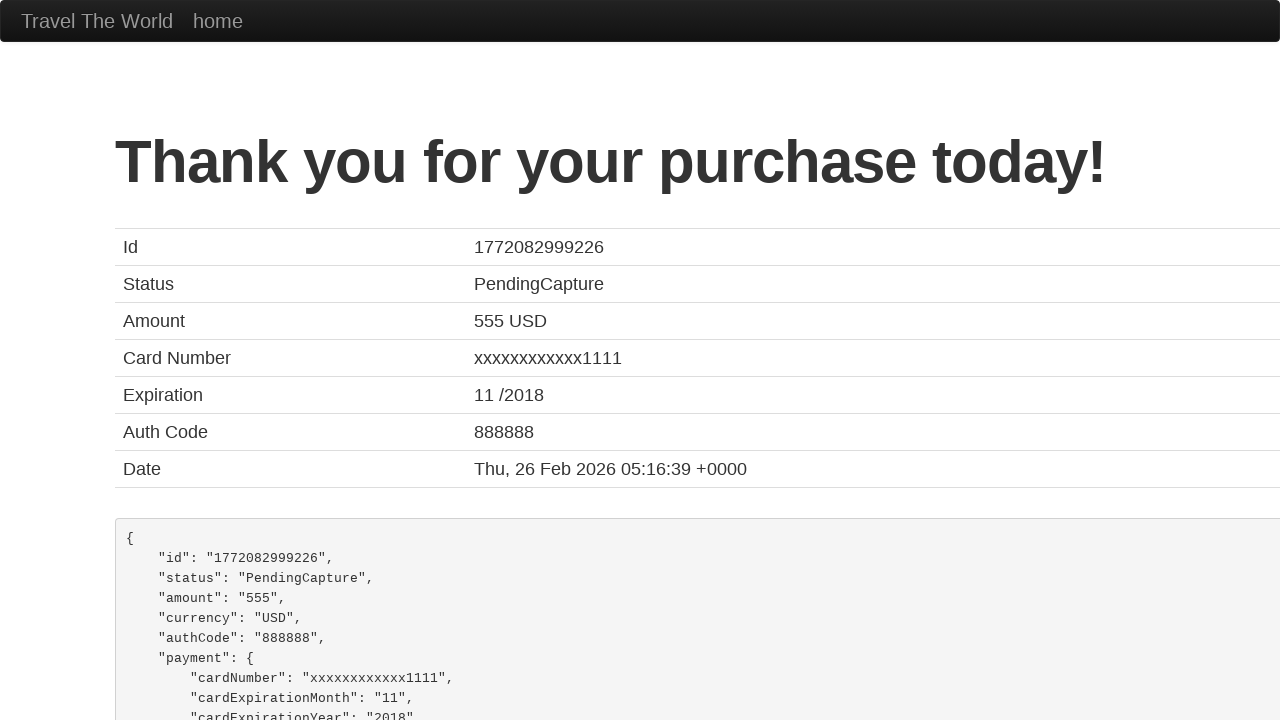

Verified confirmation page title is 'BlazeDemo Confirmation'
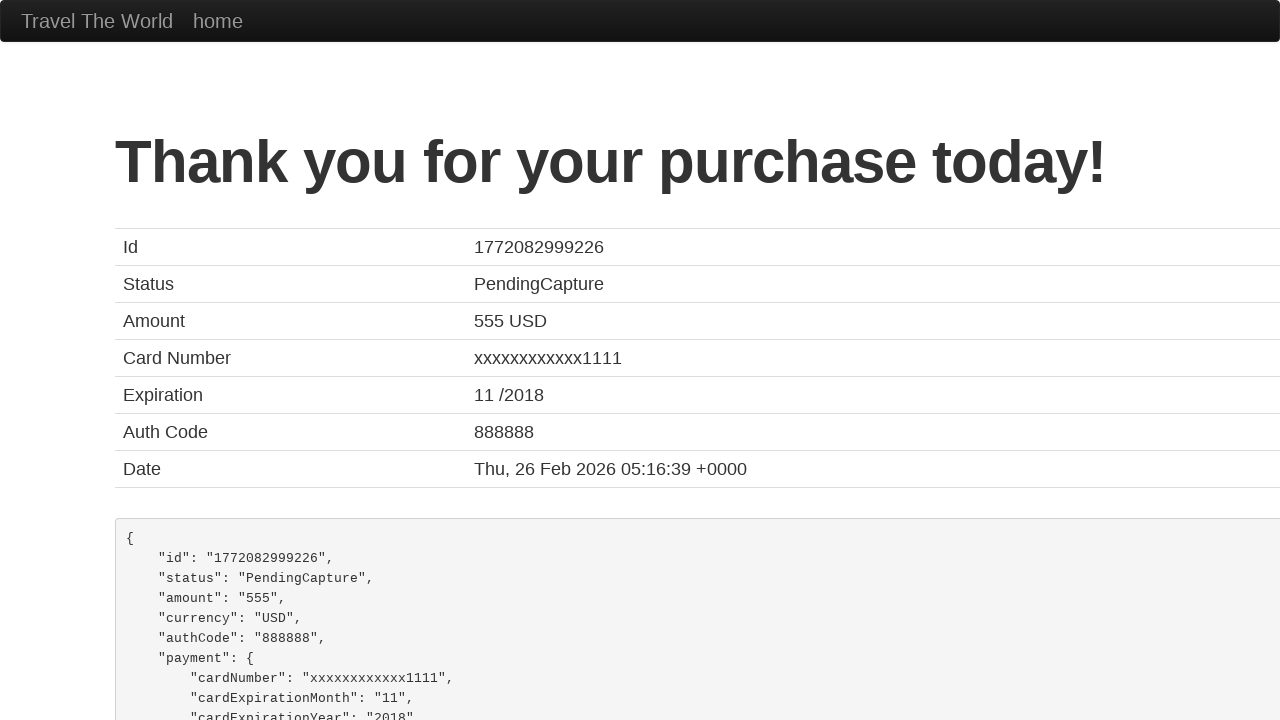

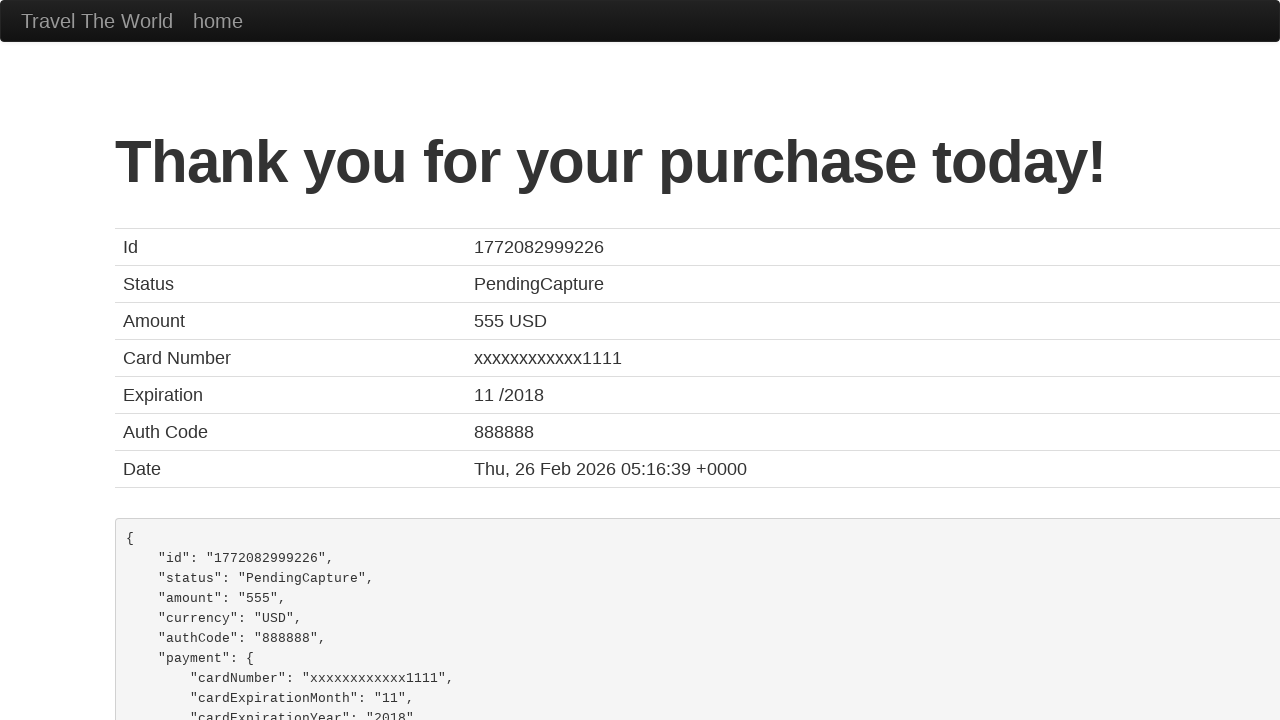